Tests the search/filter functionality by entering "Rice" in the search field and verifying the filtered results.

Starting URL: https://rahulshettyacademy.com/seleniumPractise/#/offers

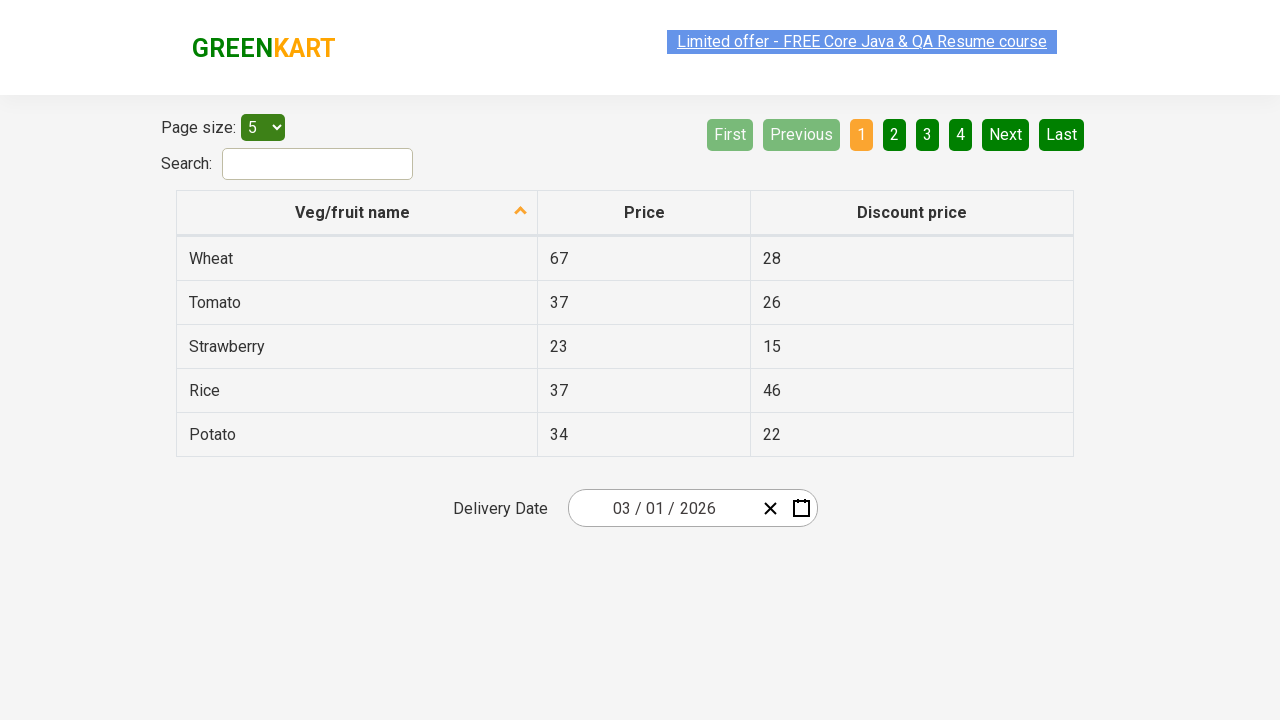

Filled search field with 'Rice' on #search-field
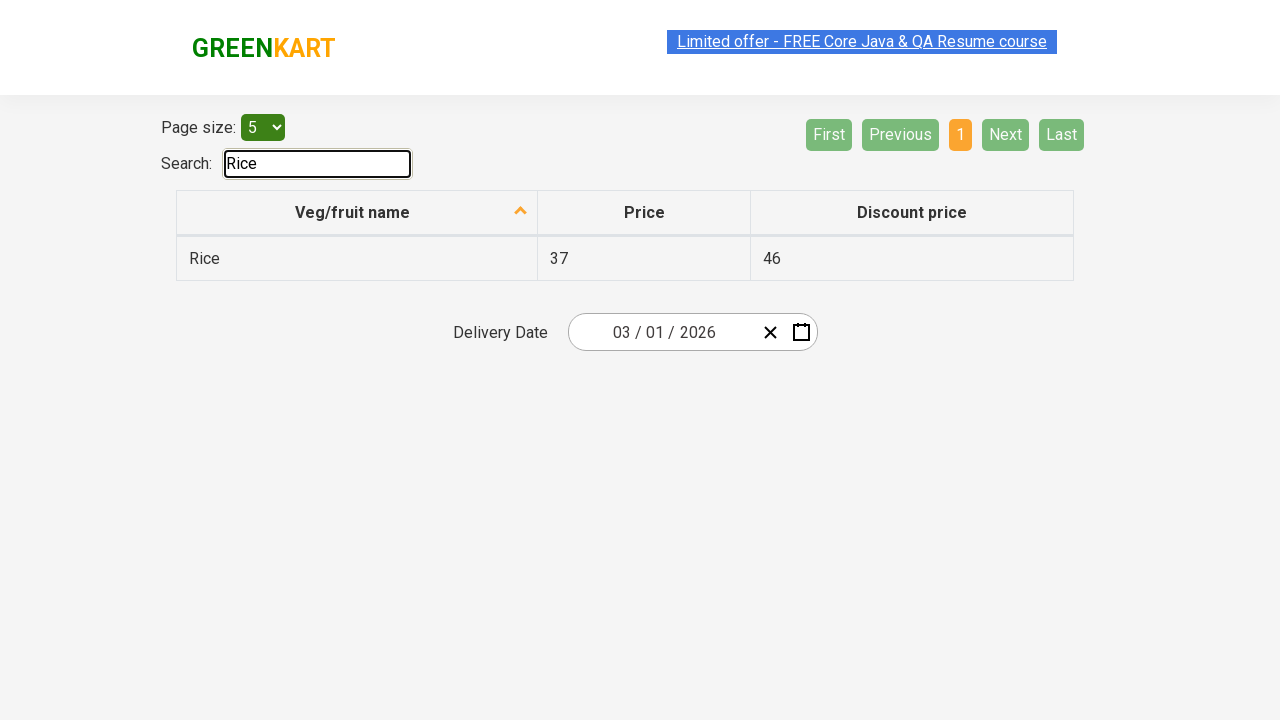

Filtered results appeared for 'Rice'
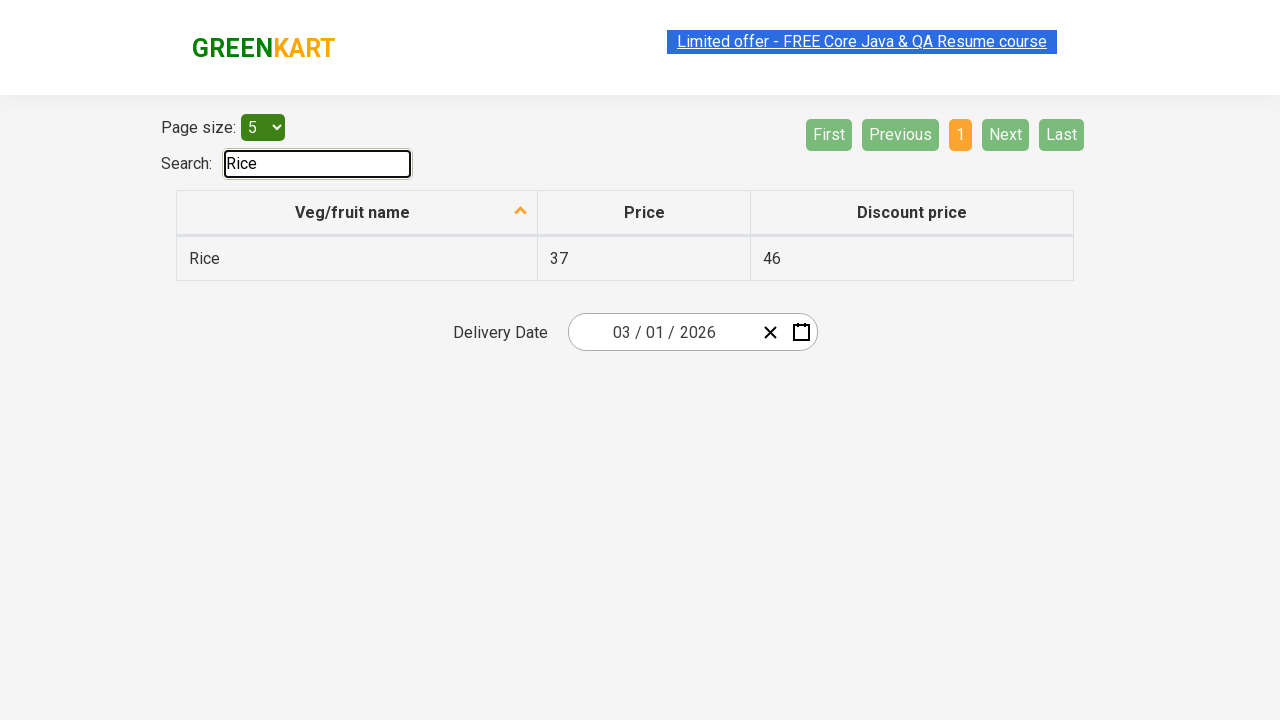

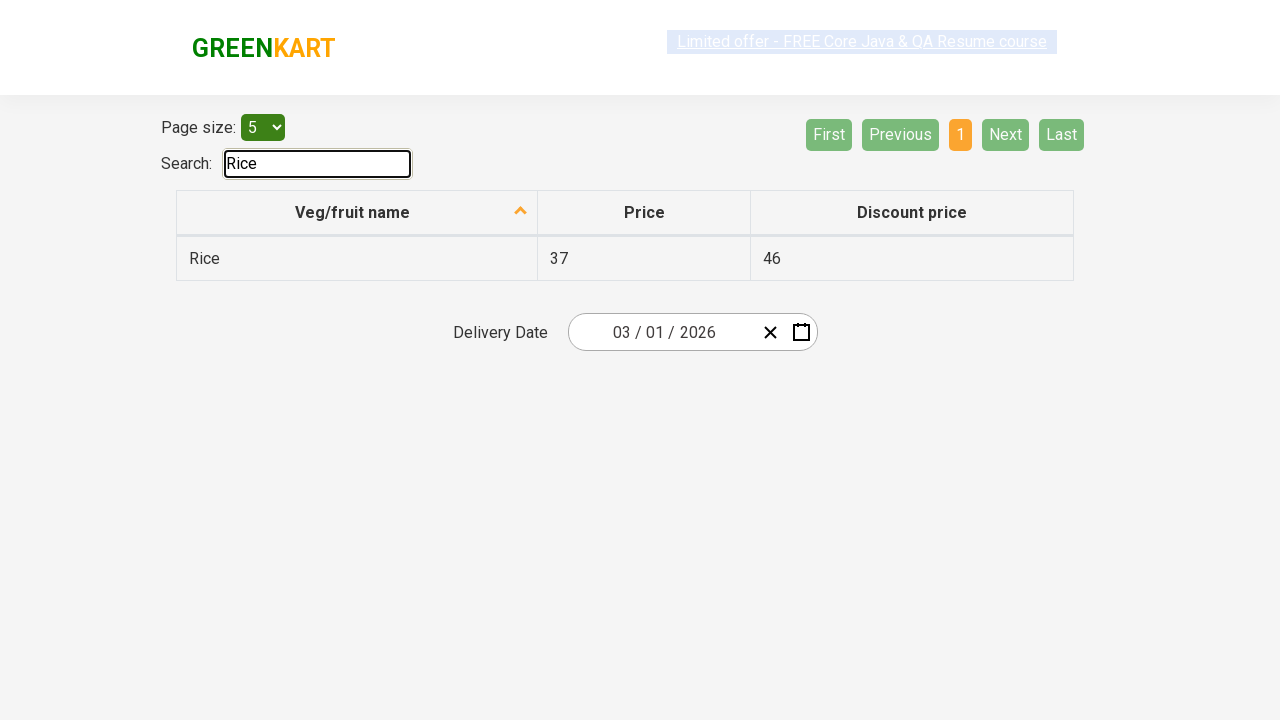